Tests selecting options from a dropdown menu using different selection methods (by value, by visible text, by index)

Starting URL: http://the-internet.herokuapp.com/dropdown

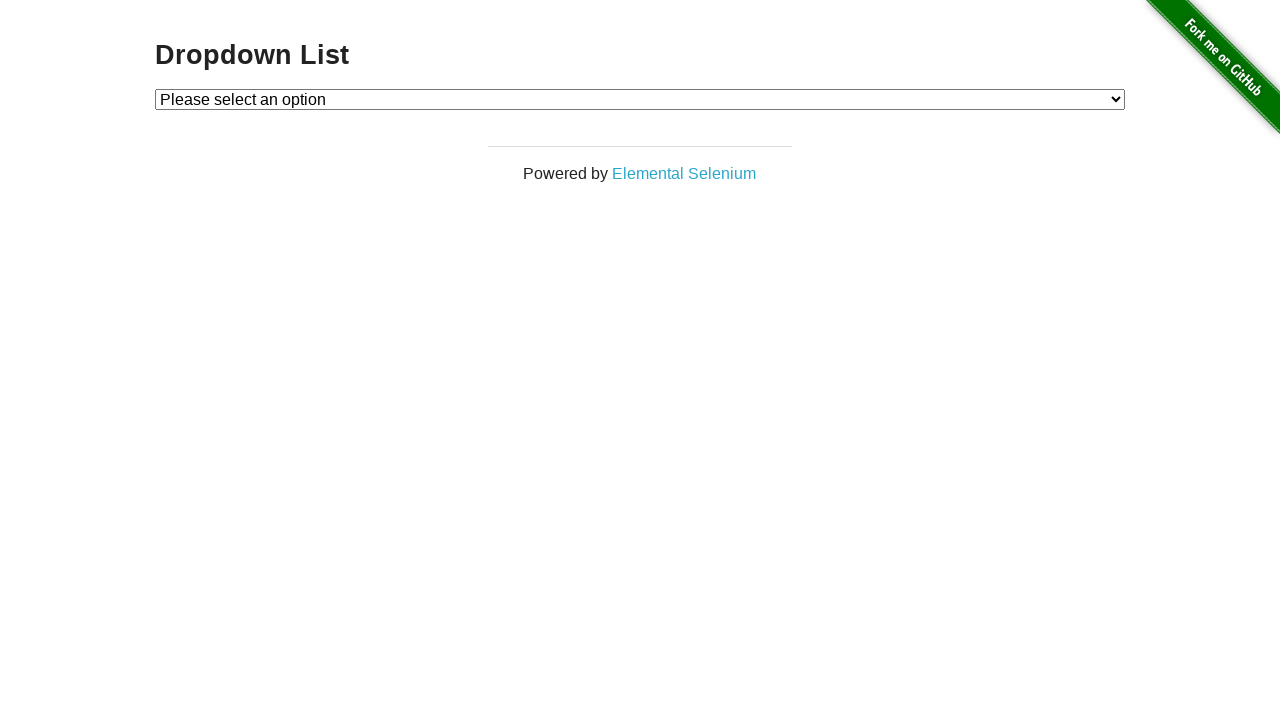

Selected dropdown option by value '1' on #dropdown
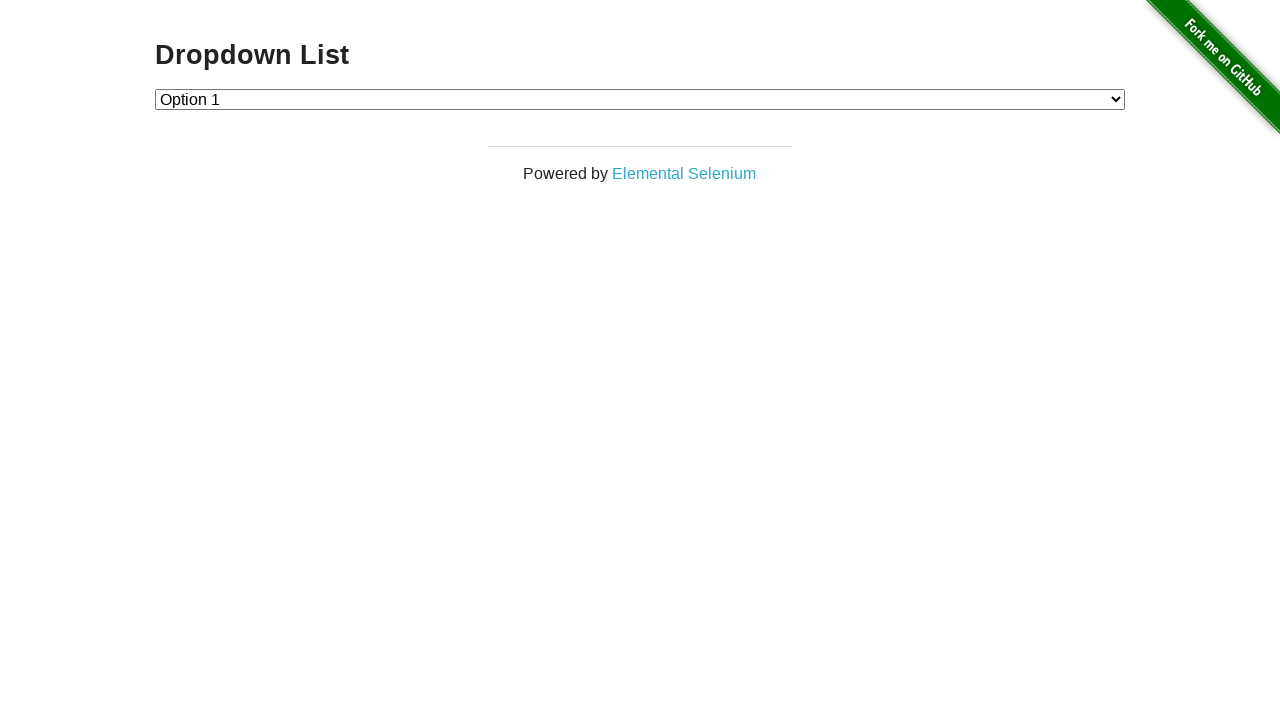

Verified option 1 is selected
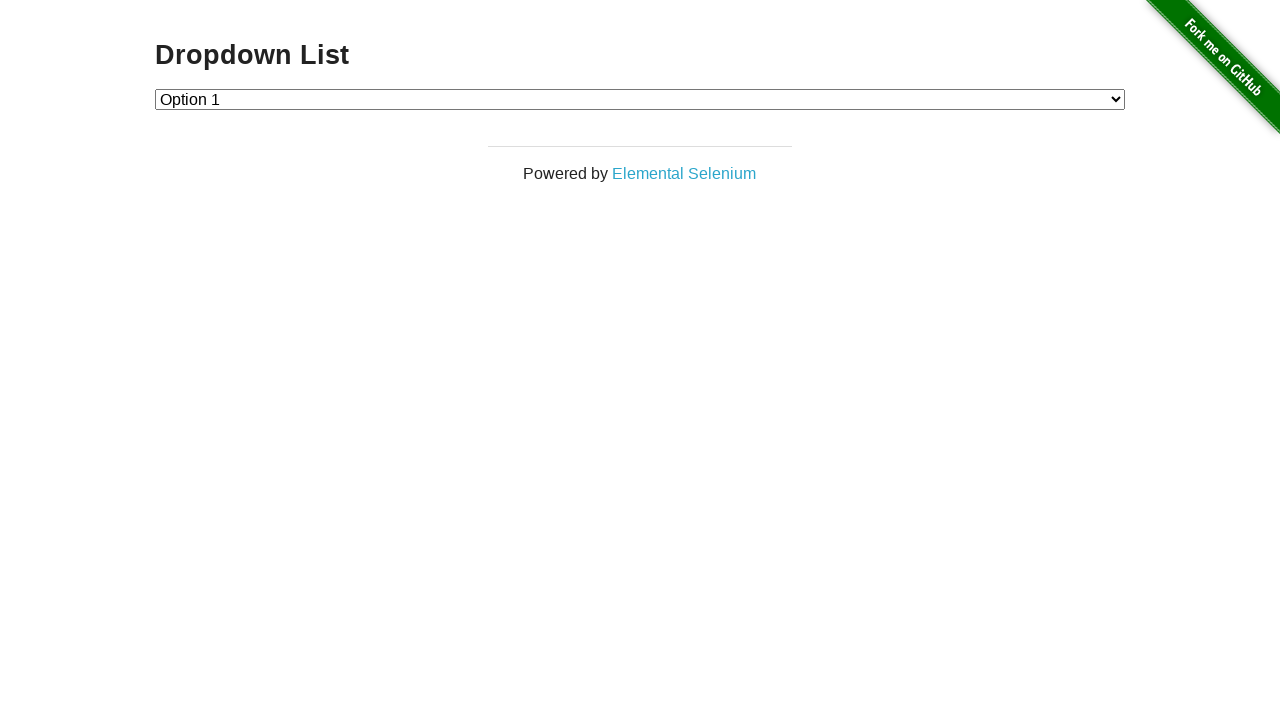

Selected dropdown option by visible text 'Option 2' on #dropdown
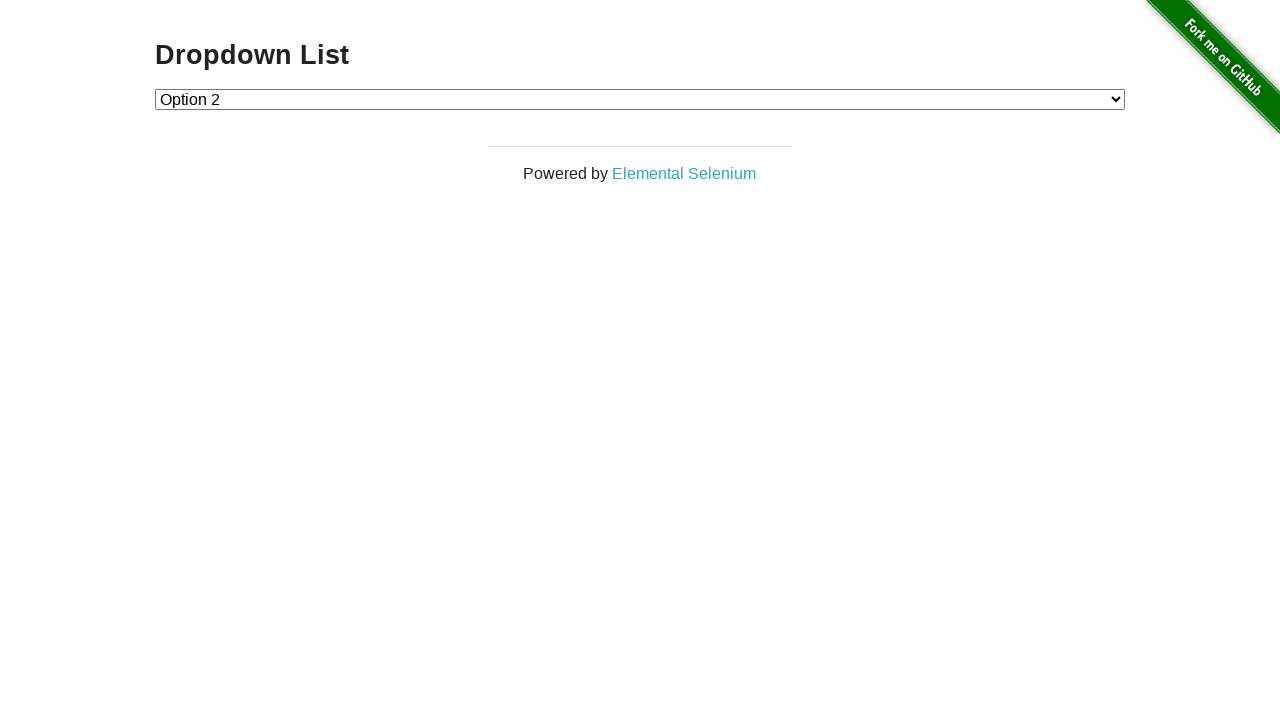

Verified option 2 is selected
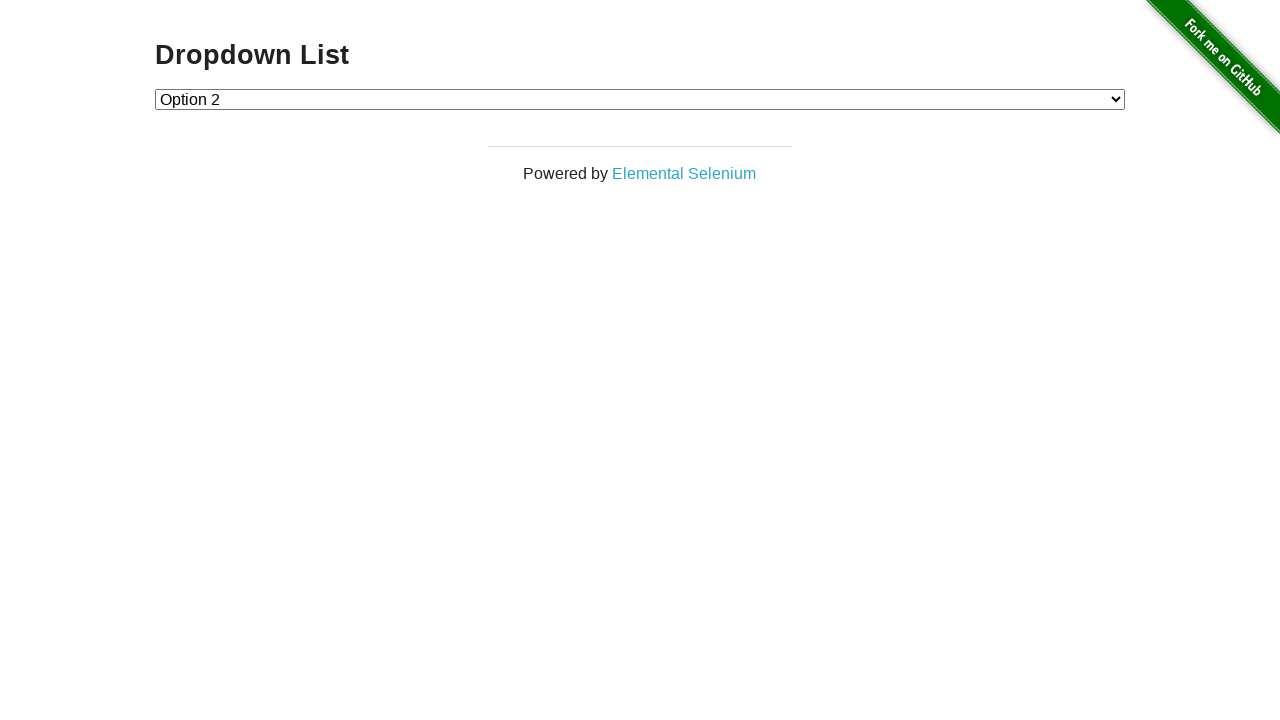

Selected dropdown option by index 1 (first non-placeholder option) on #dropdown
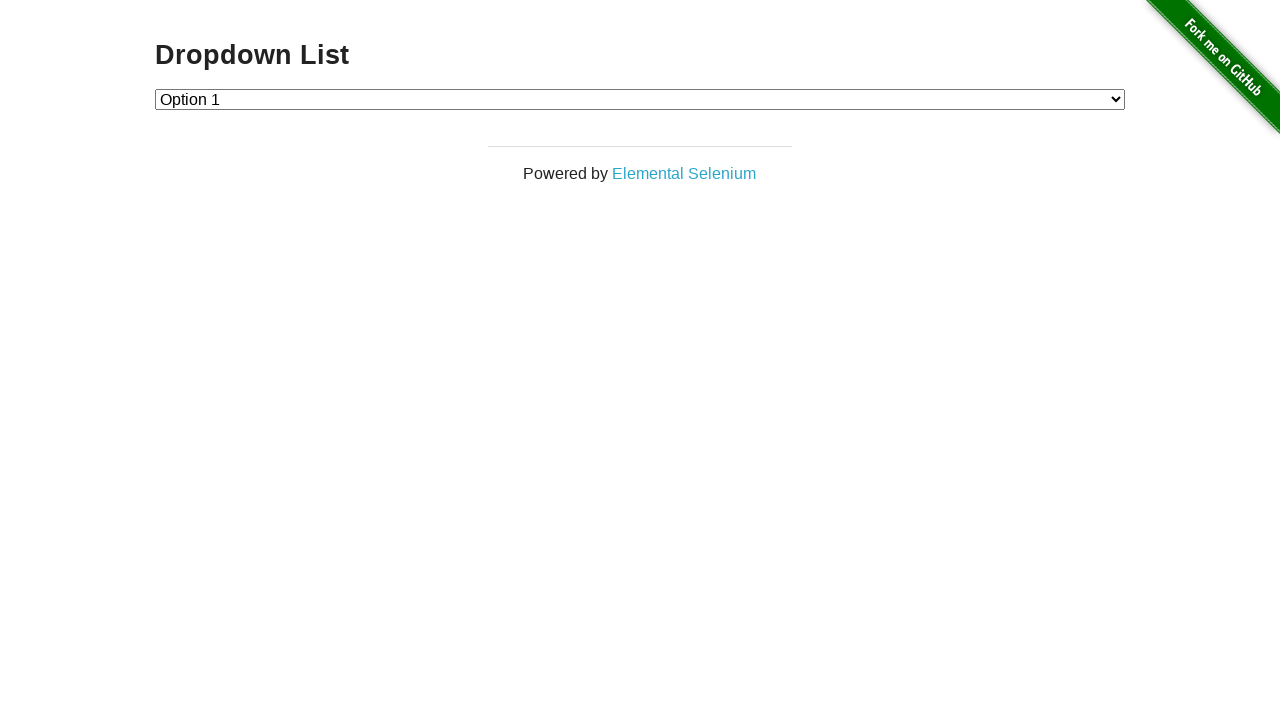

Verified option 1 is selected again
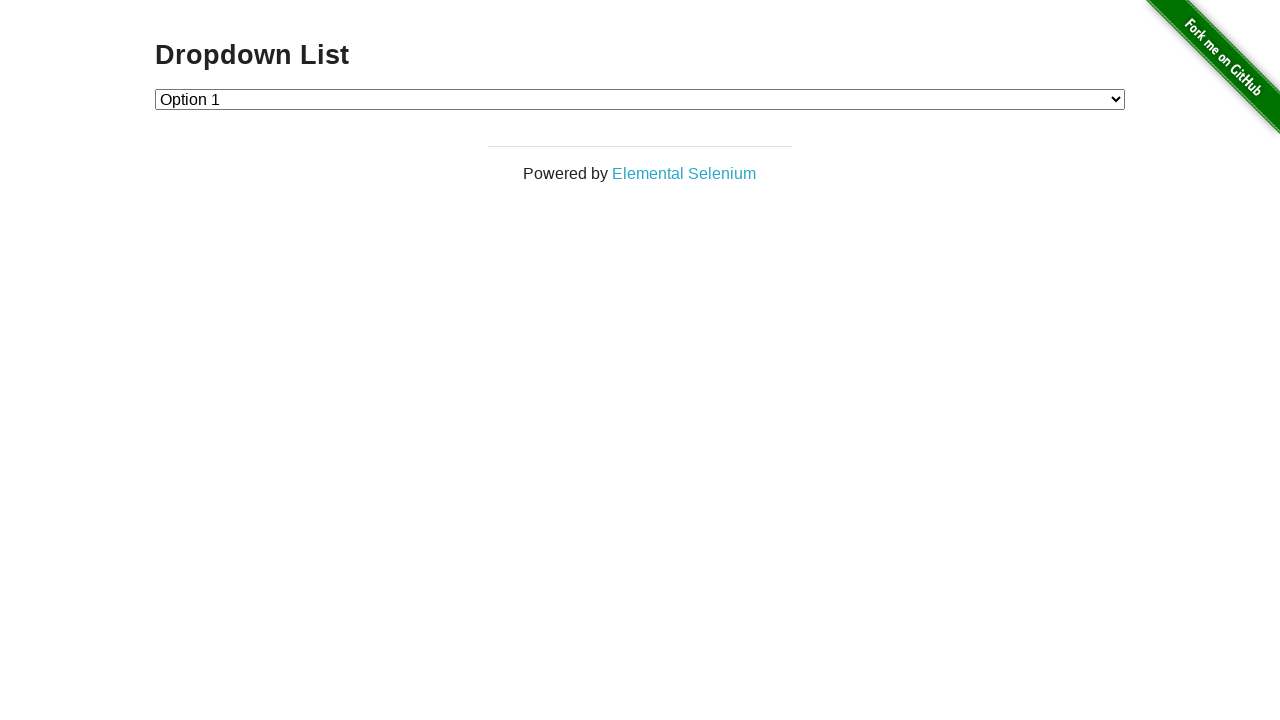

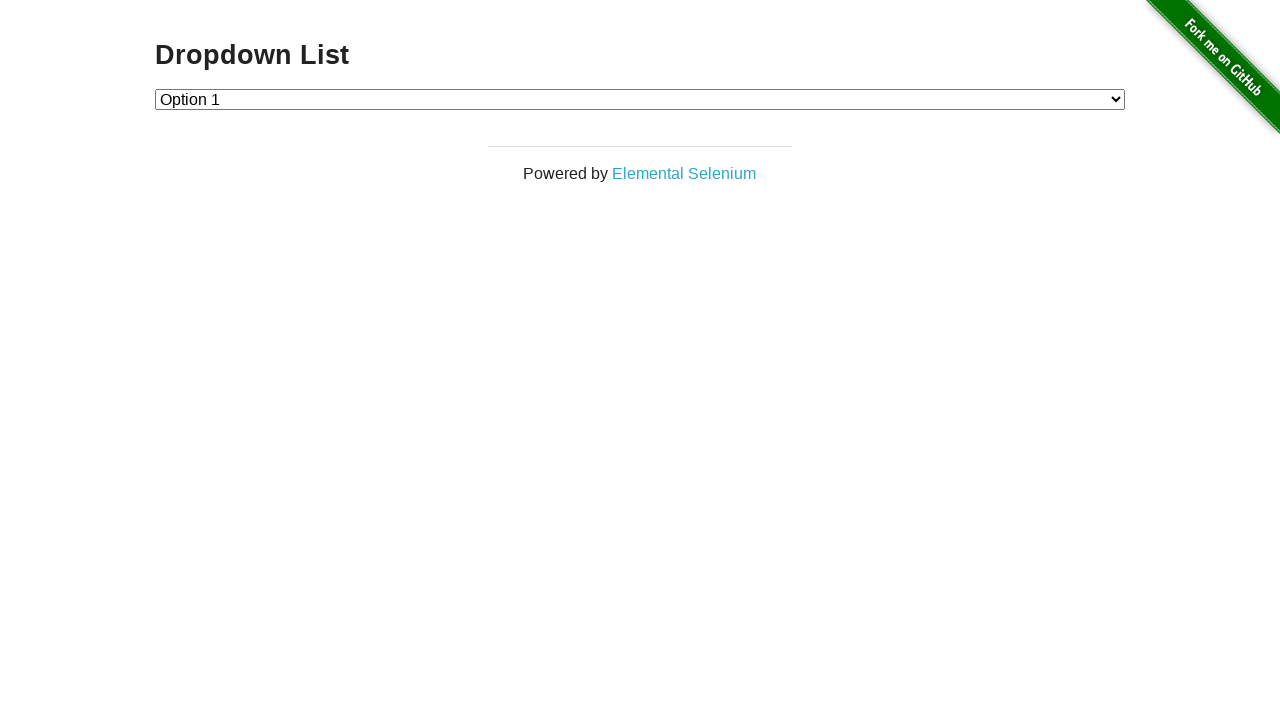